Tests checkbox and radio button selection by verifying initial unselected state, clicking to select, and verifying selected state

Starting URL: https://automationfc.github.io/basic-form/index.html

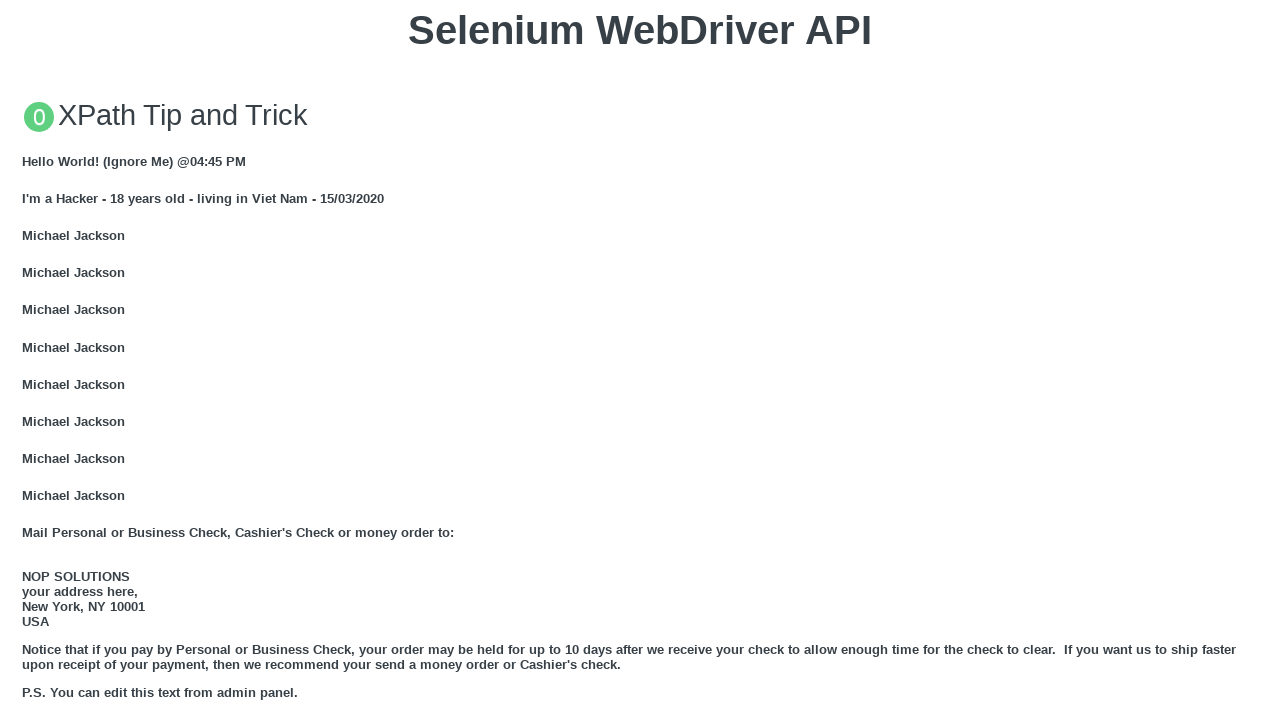

Verified age radio button (#under_18) is initially unchecked
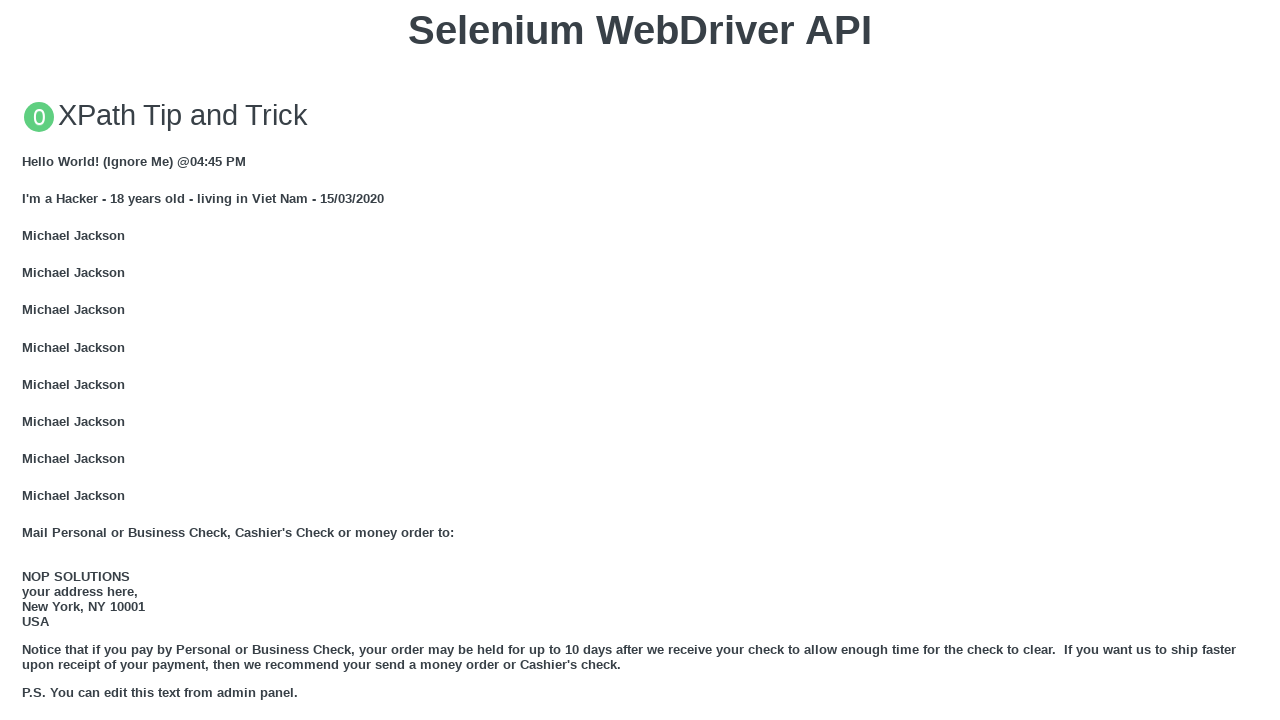

Verified development checkbox (#development) is initially unchecked
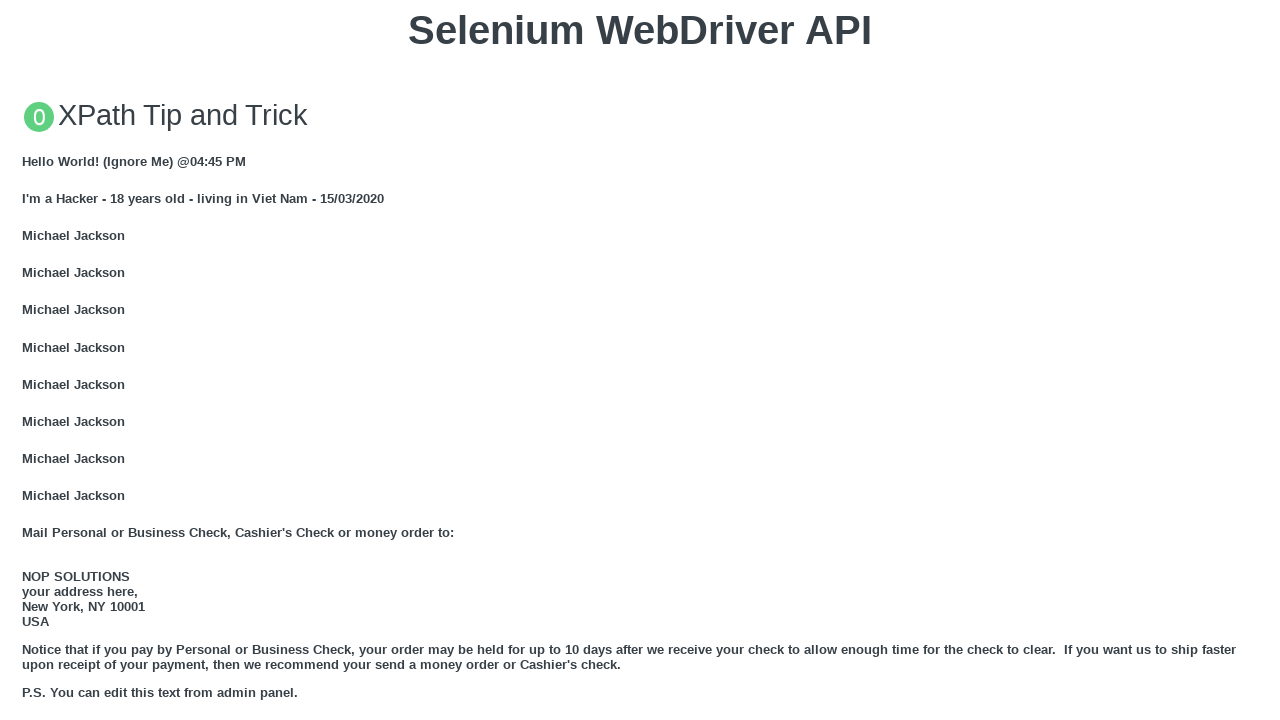

Clicked age radio button (#under_18) to select it at (28, 360) on #under_18
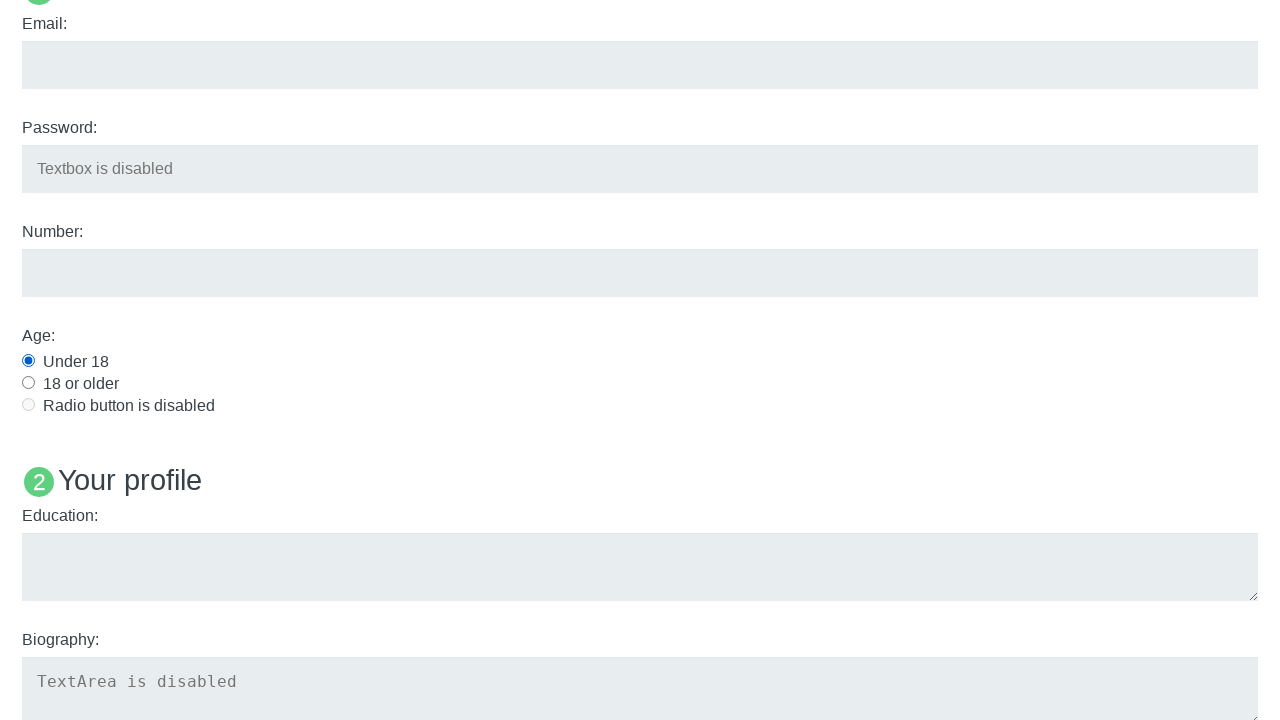

Clicked development checkbox (#development) to select it at (28, 361) on #development
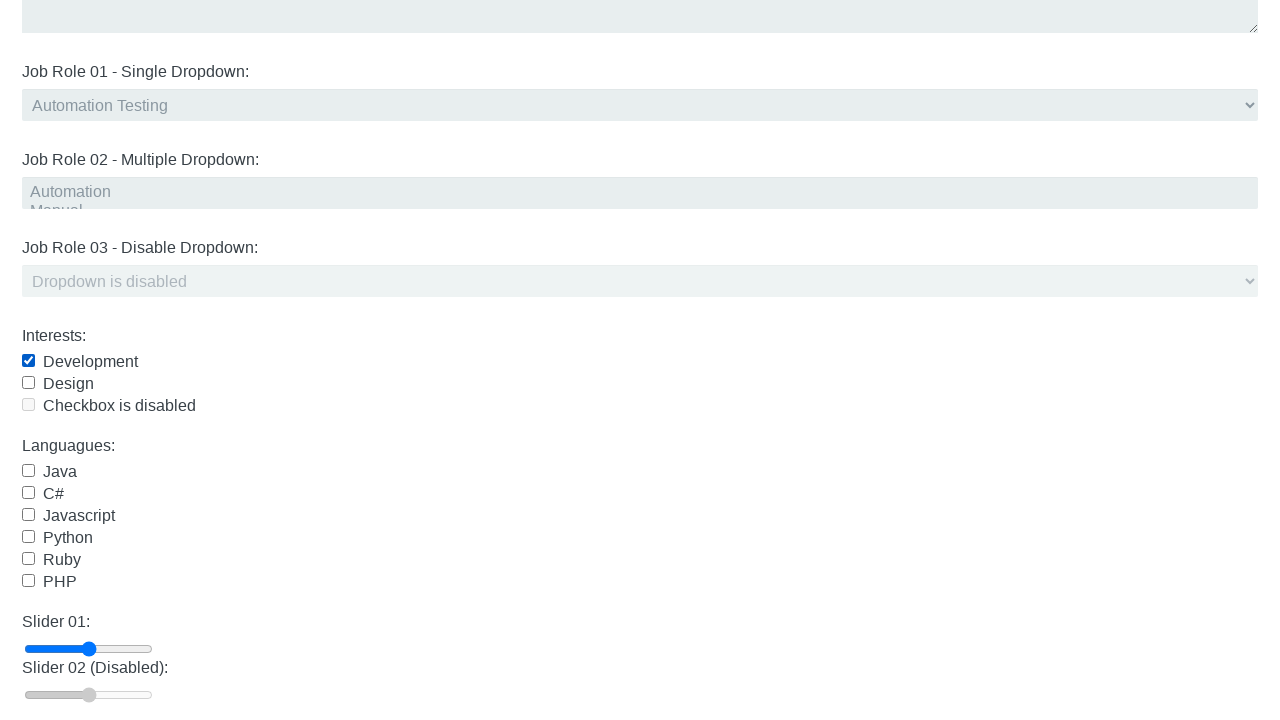

Waited 2 seconds for selections to register
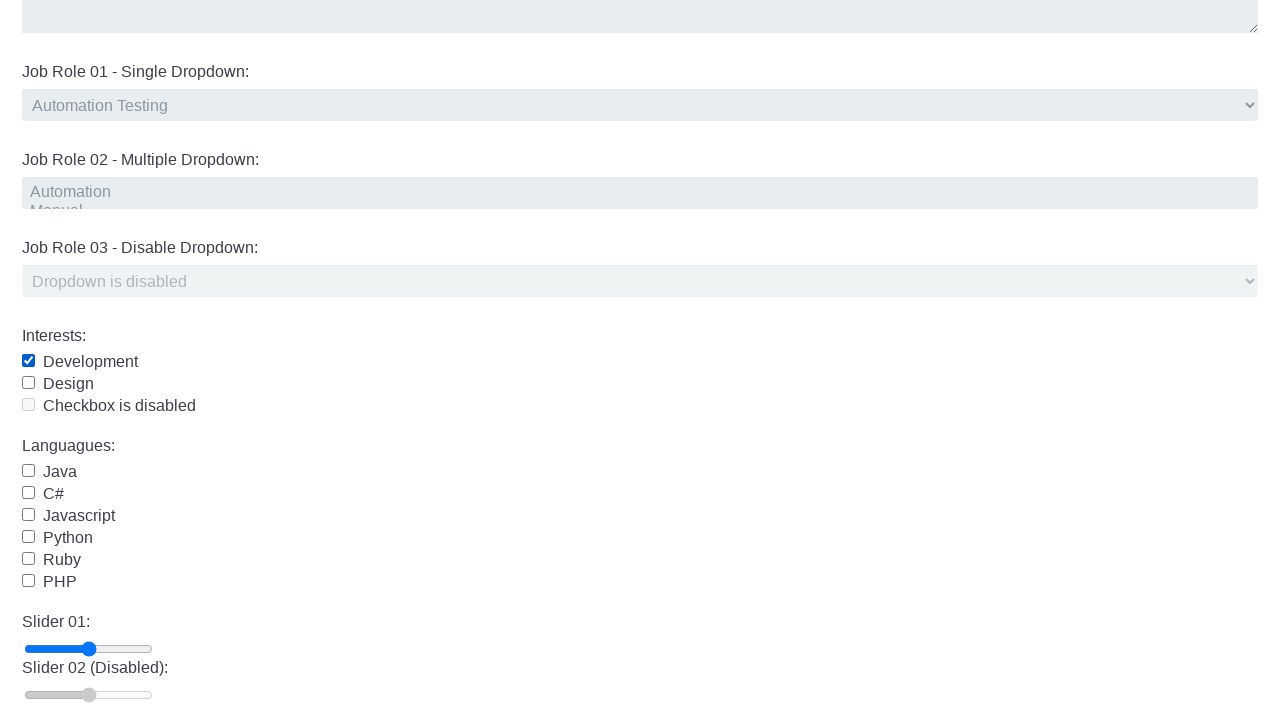

Verified age radio button (#under_18) is now checked
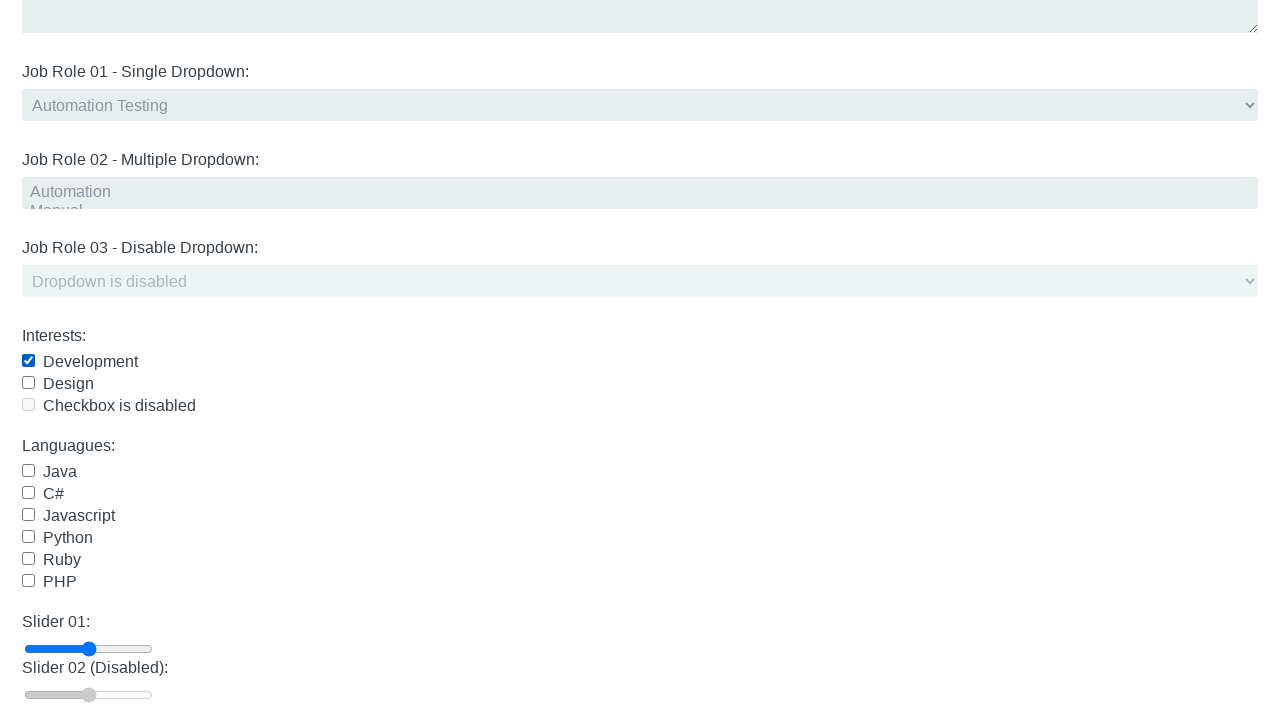

Verified development checkbox (#development) is now checked
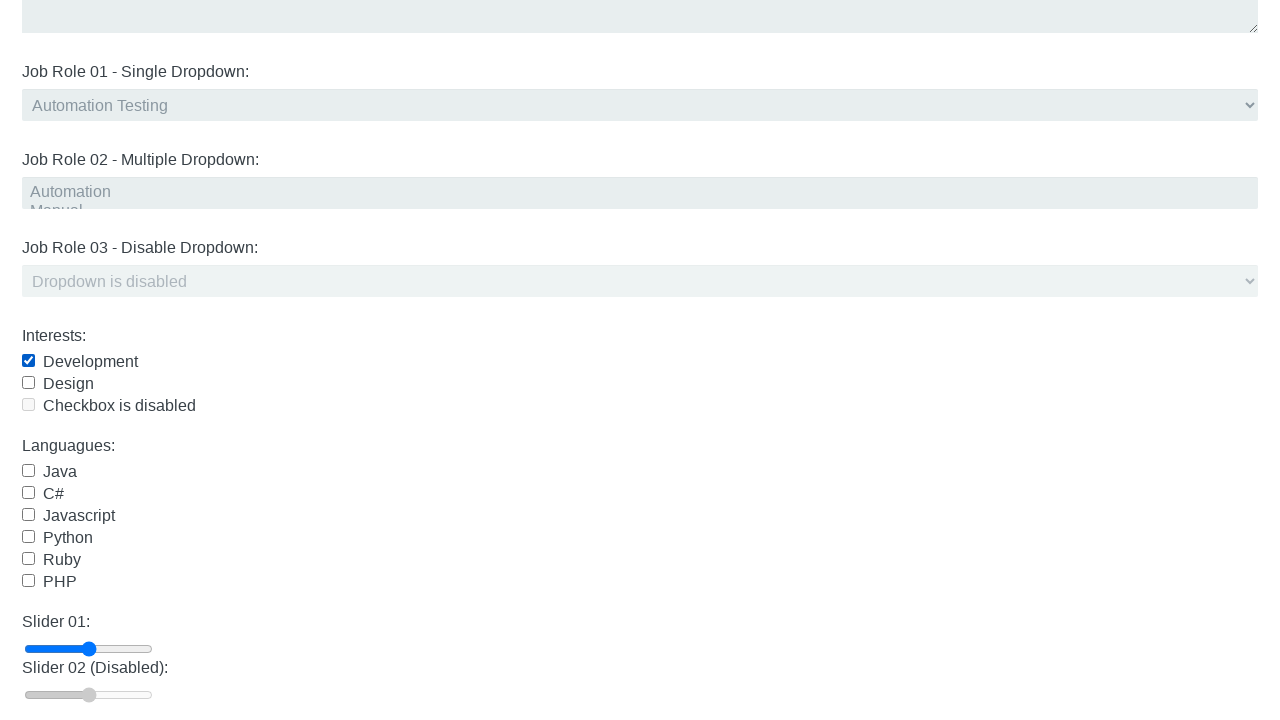

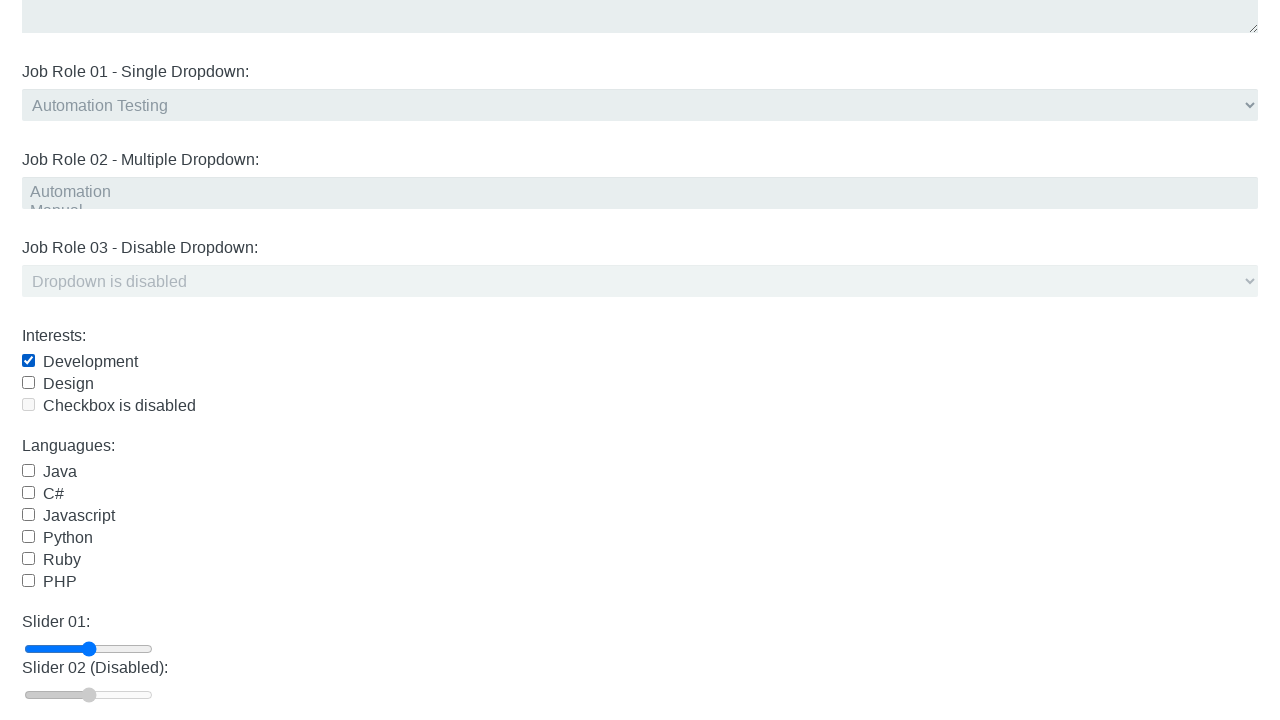